Navigates to the Internet test site, clicks on the Dropdown link, and verifies the page title

Starting URL: https://the-internet.herokuapp.com/

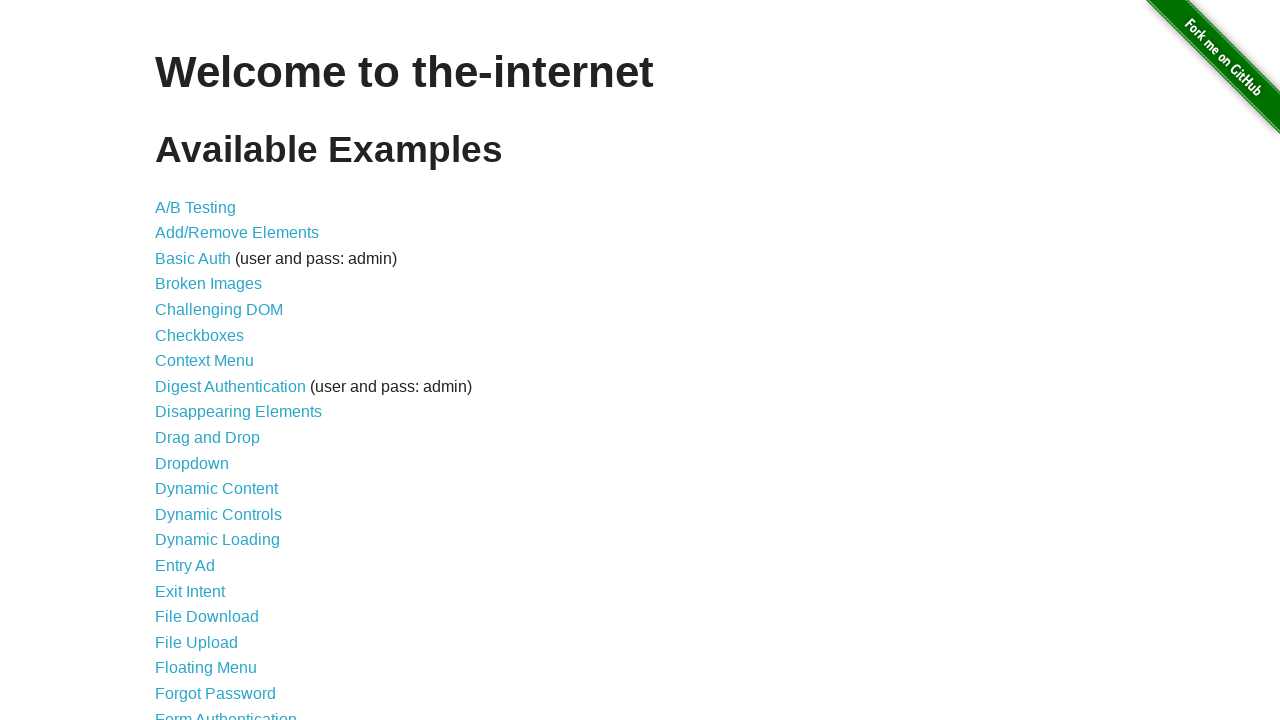

Navigated to the Internet test site at https://the-internet.herokuapp.com/
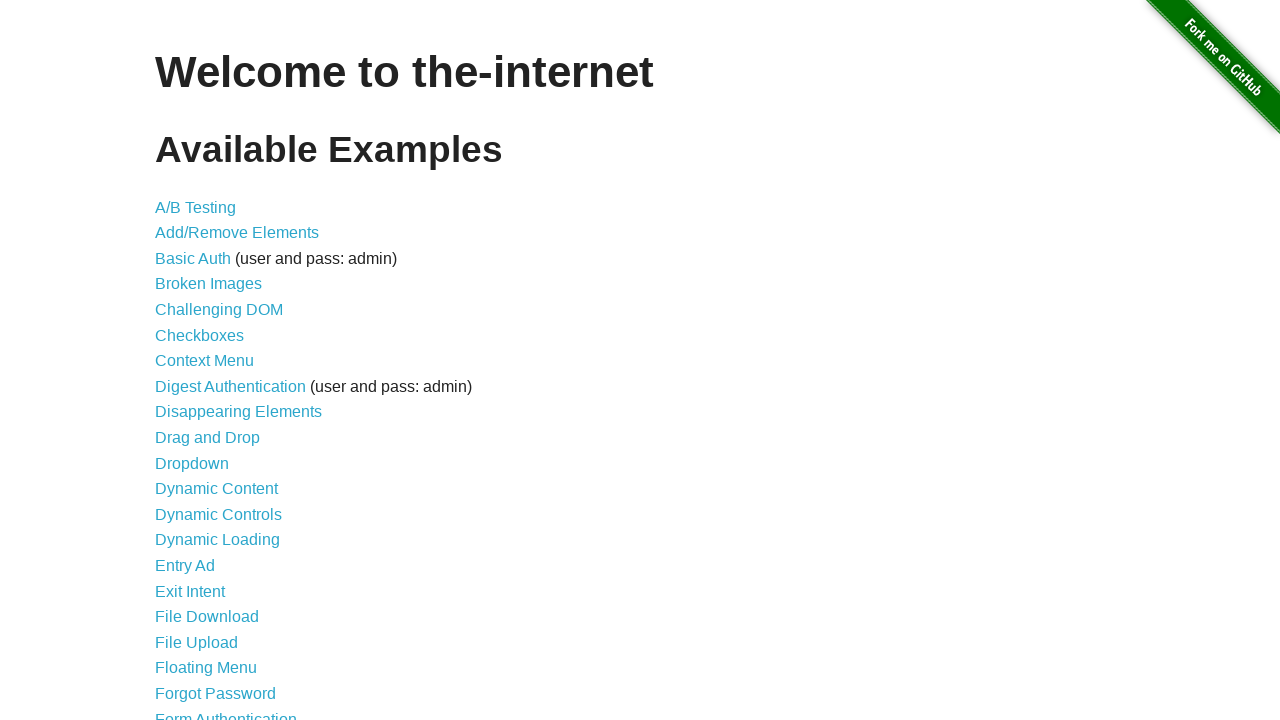

Clicked on the Dropdown link at (192, 463) on a:text('Dropdown')
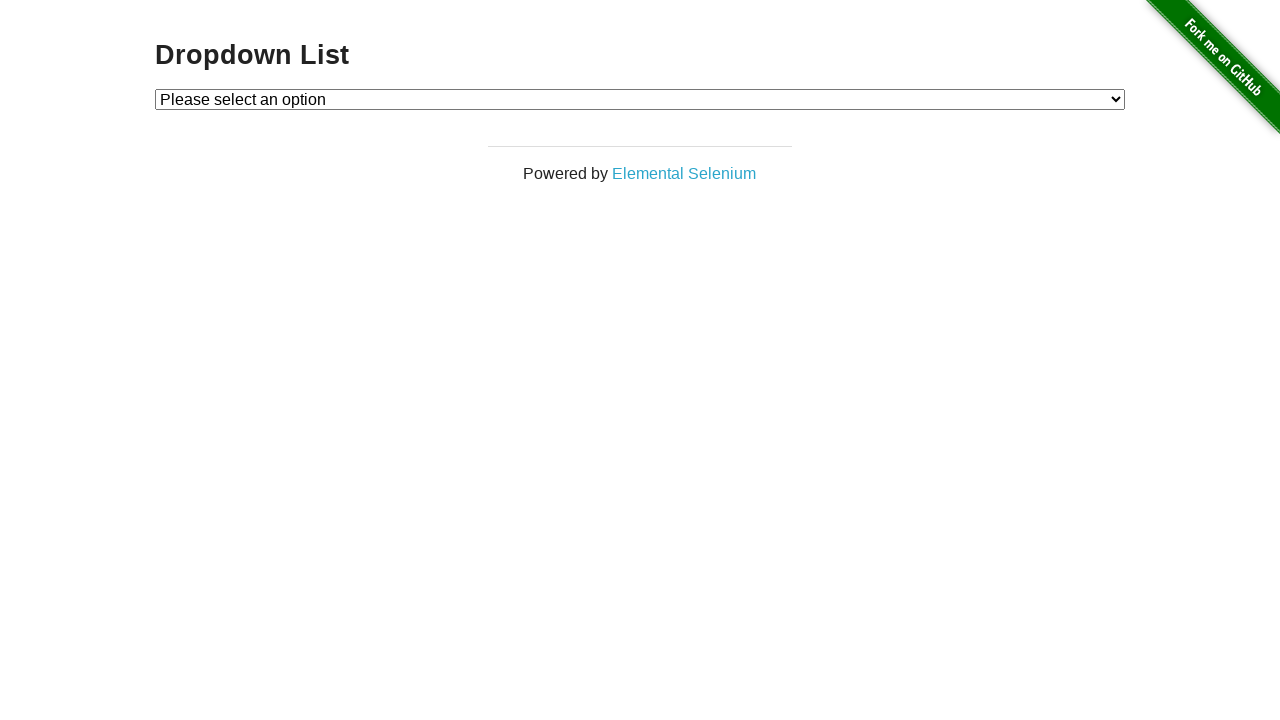

Verified page title is 'The Internet'
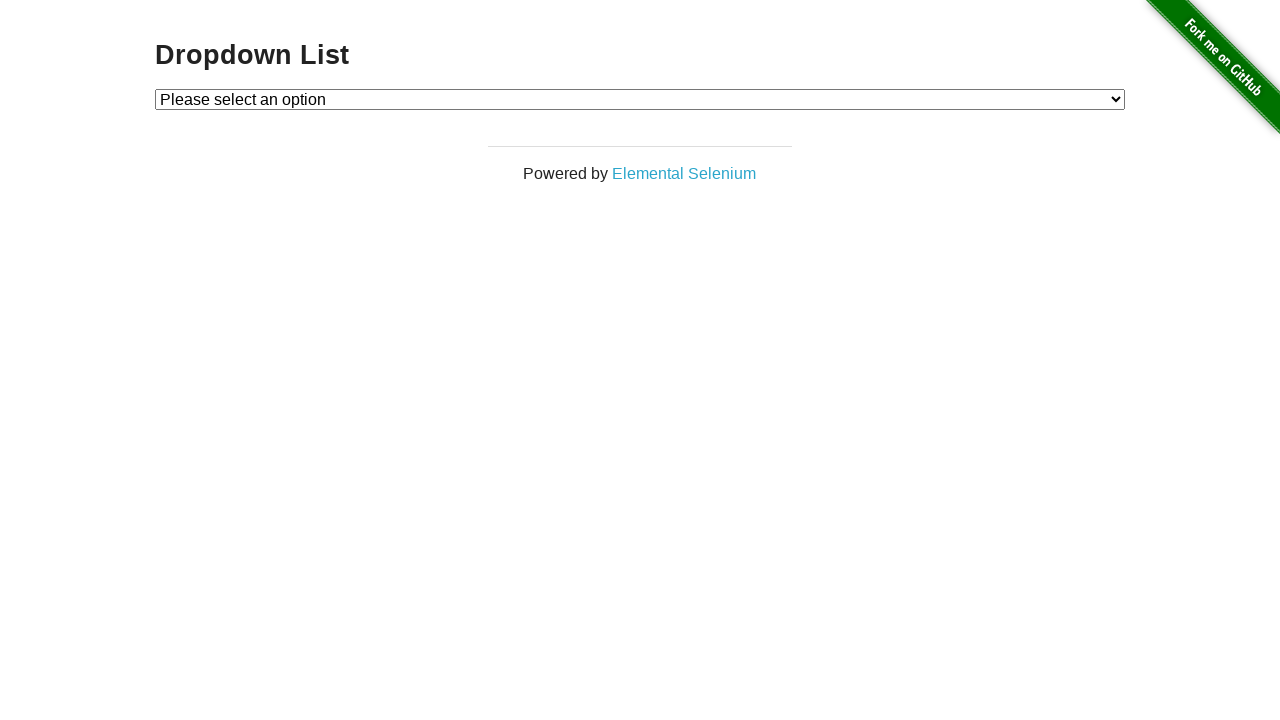

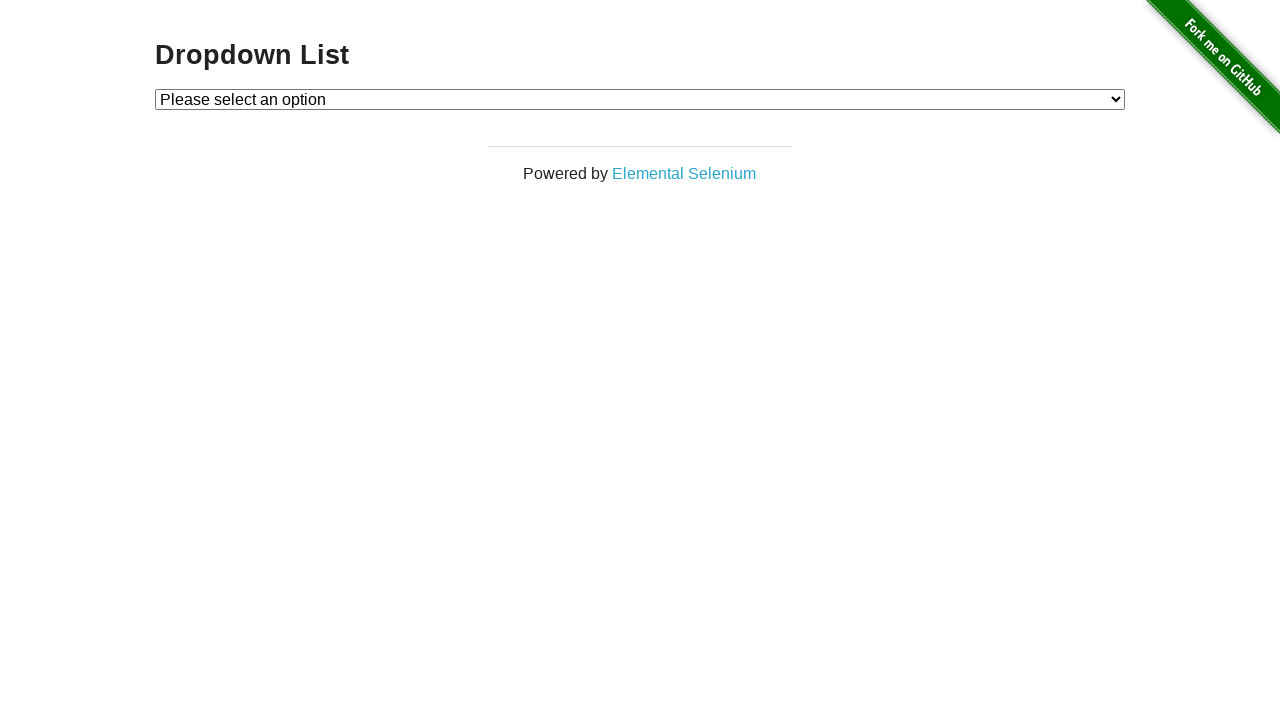